Tests adding a product to cart on demoblaze.com by selecting a product, adding it to cart, accepting the alert, and verifying the item appears in the cart.

Starting URL: https://www.demoblaze.com/

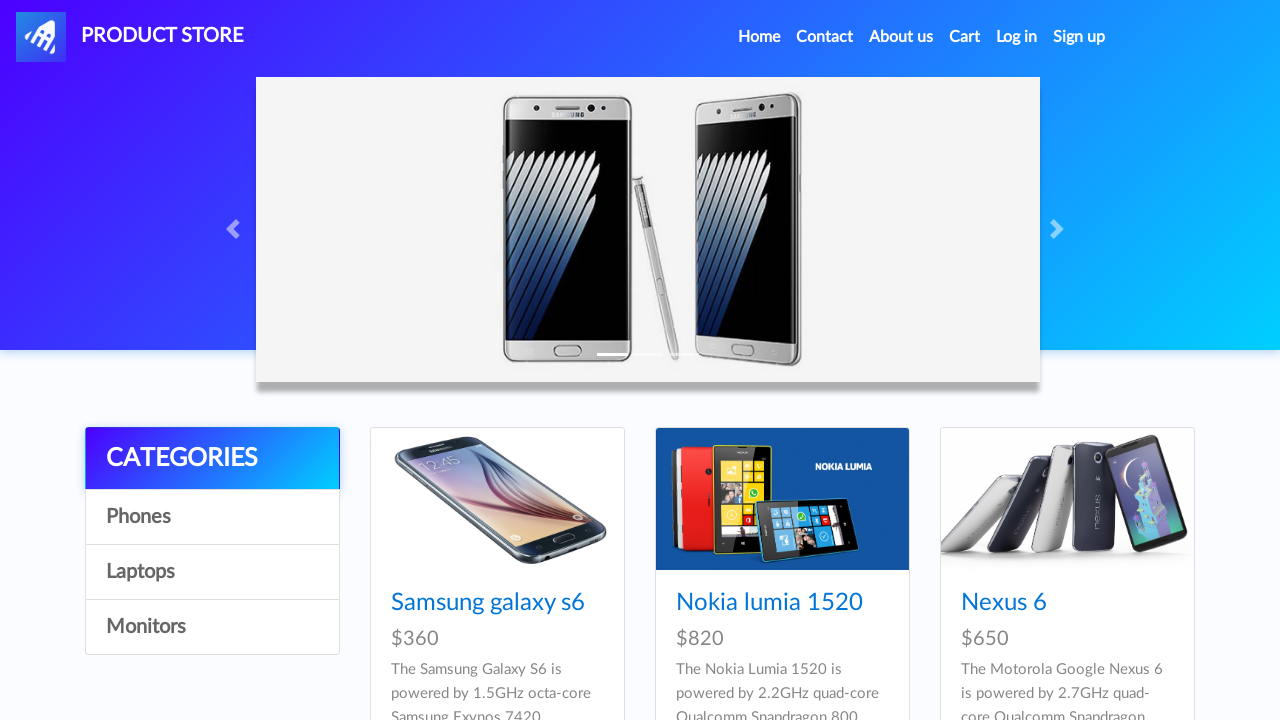

Waited for products to load on demoblaze.com
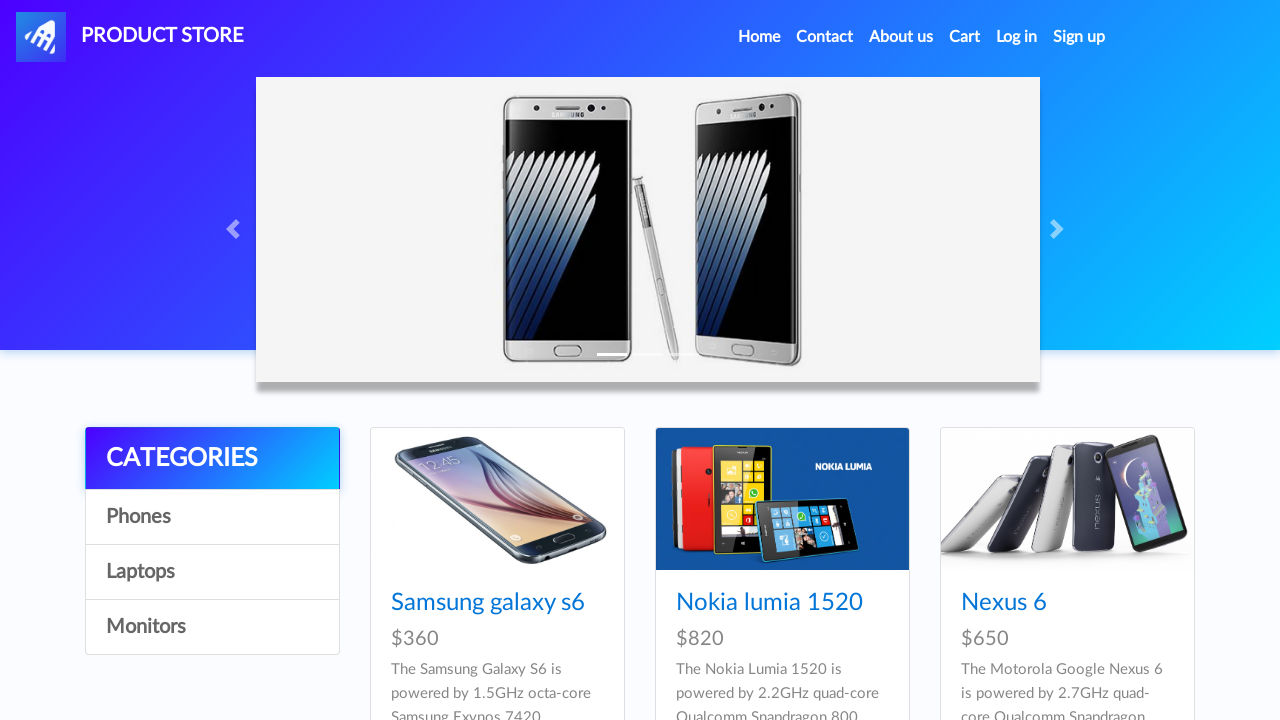

Located first product element
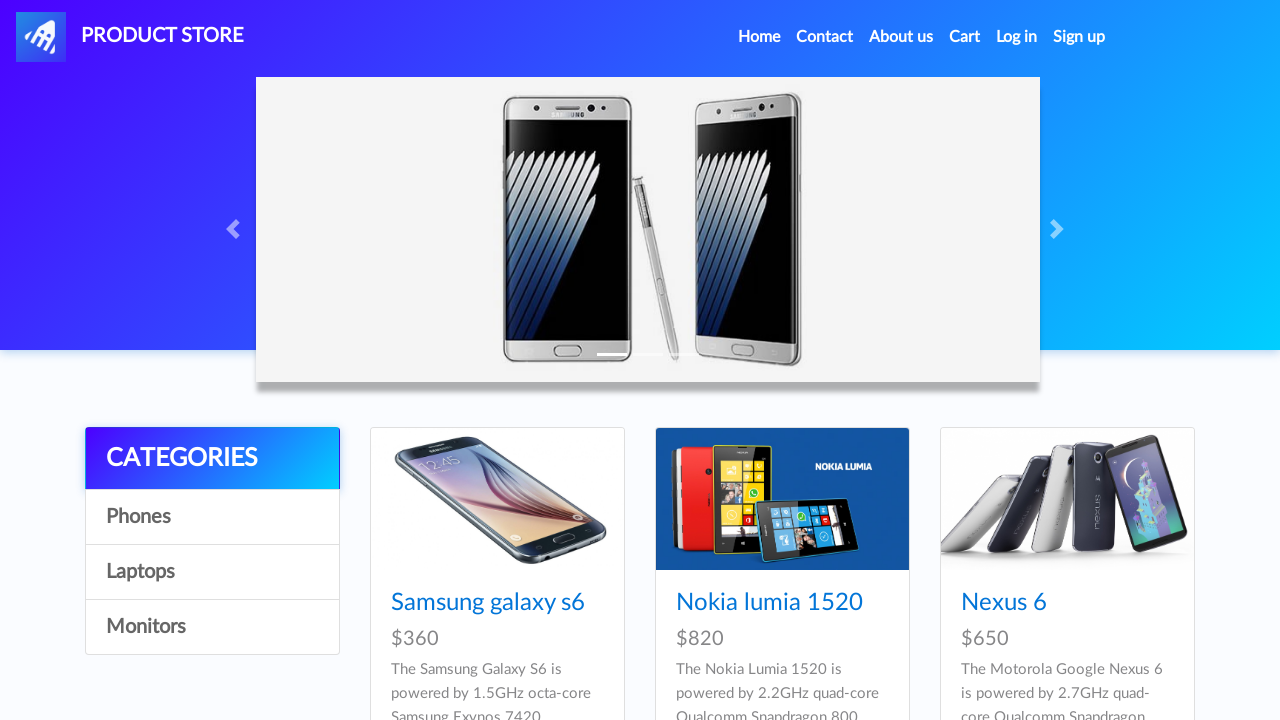

Retrieved first product title: Samsung galaxy s6
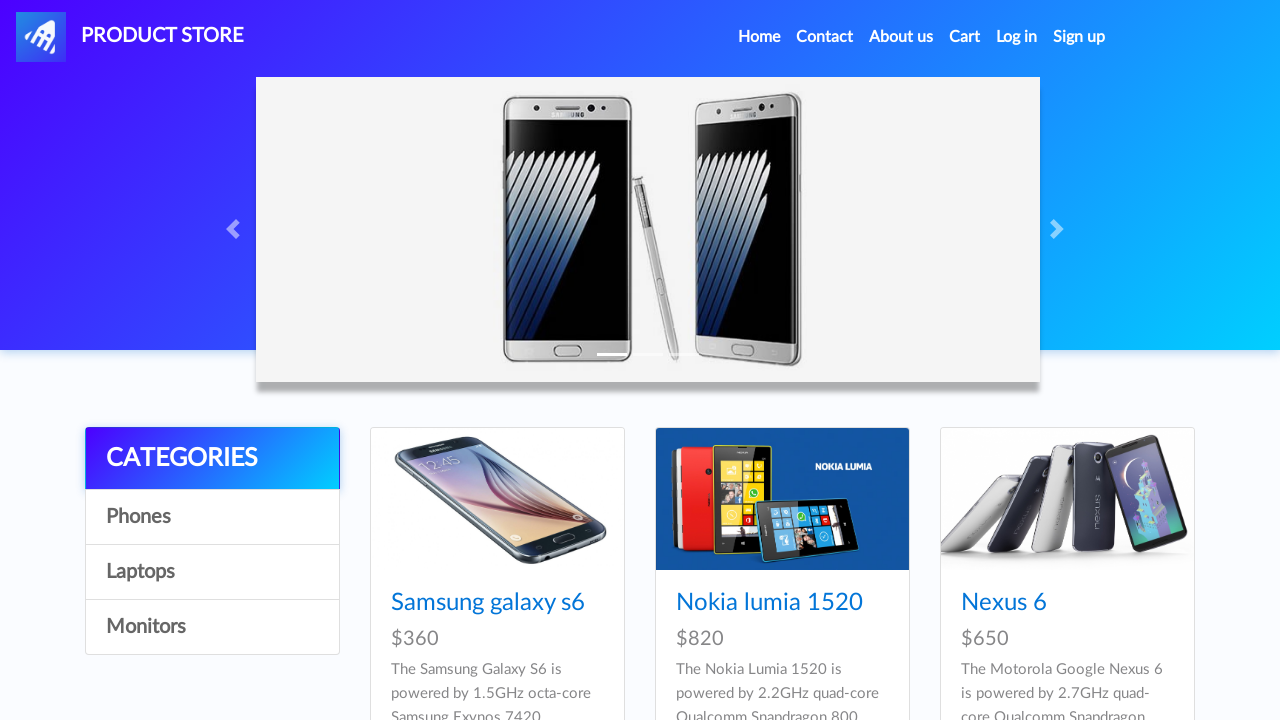

Clicked on product: Samsung galaxy s6 at (488, 603) on xpath=//div[contains(@class, 'col-lg-4 col-md-6')]//h4/a[contains(@href, 'prod')
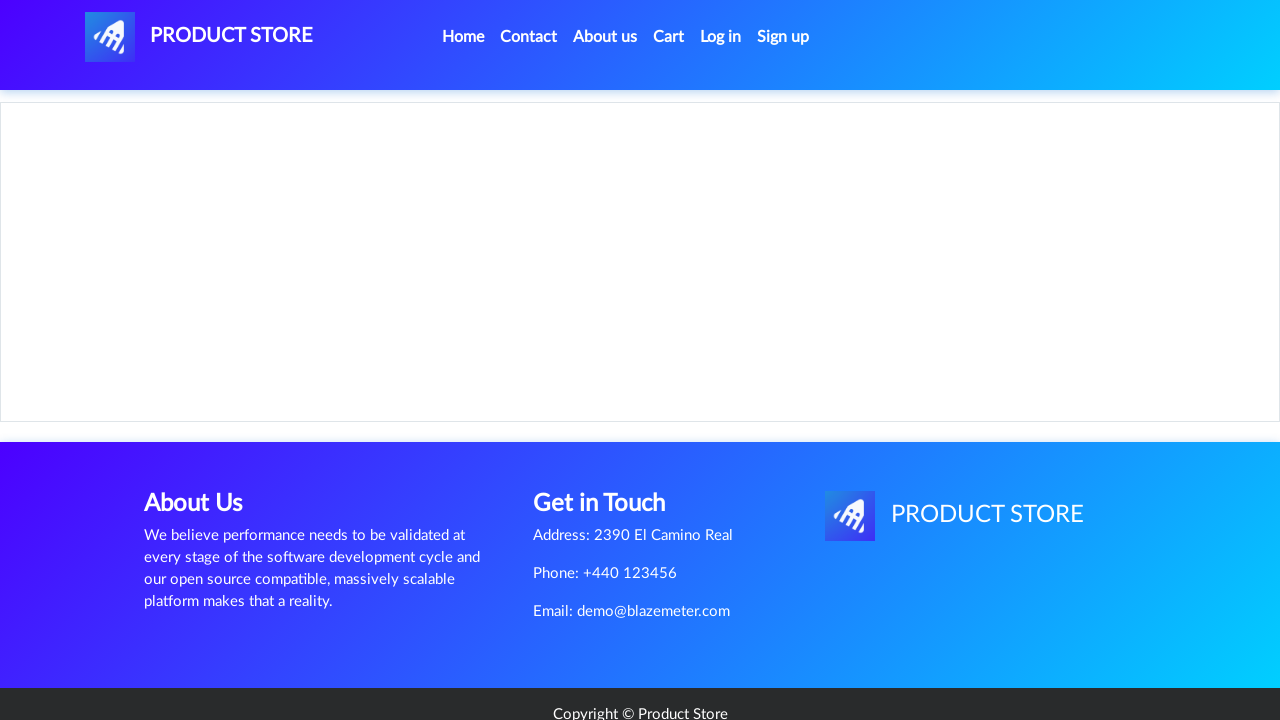

Waited for 'Add to cart' button to appear
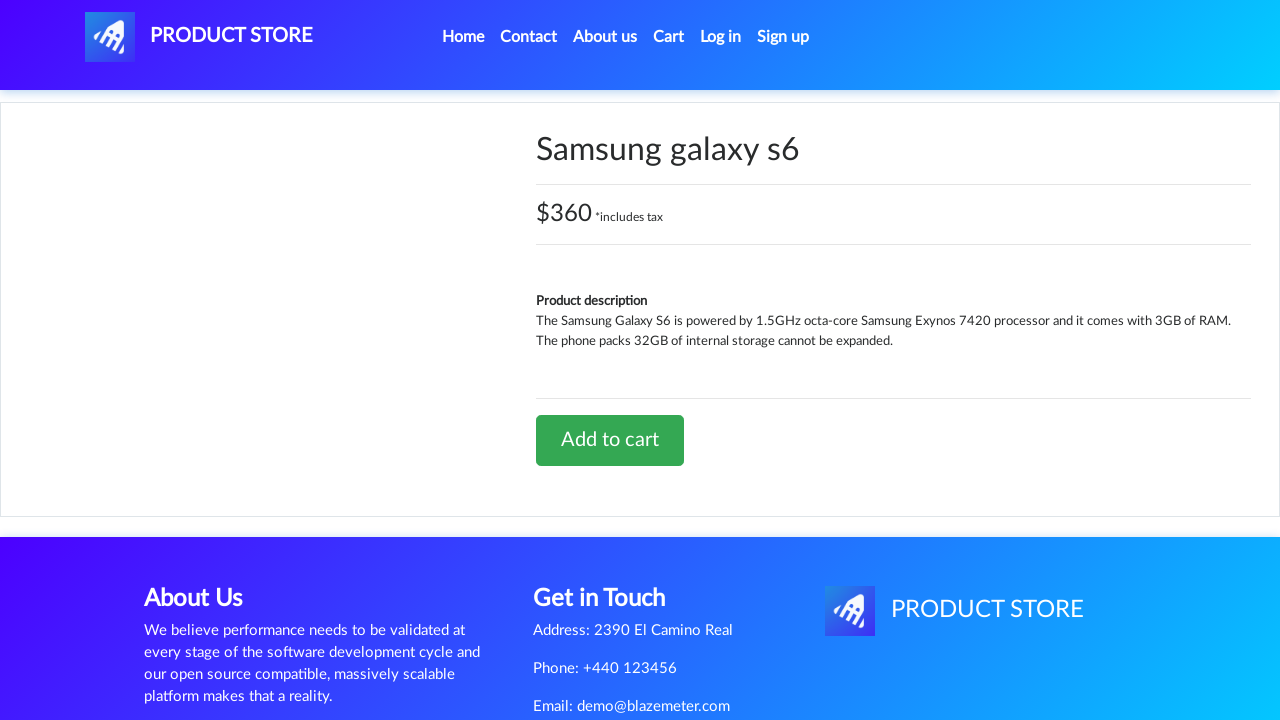

Clicked 'Add to cart' button at (610, 440) on xpath=//div//a[@onclick='addToCart(1)']
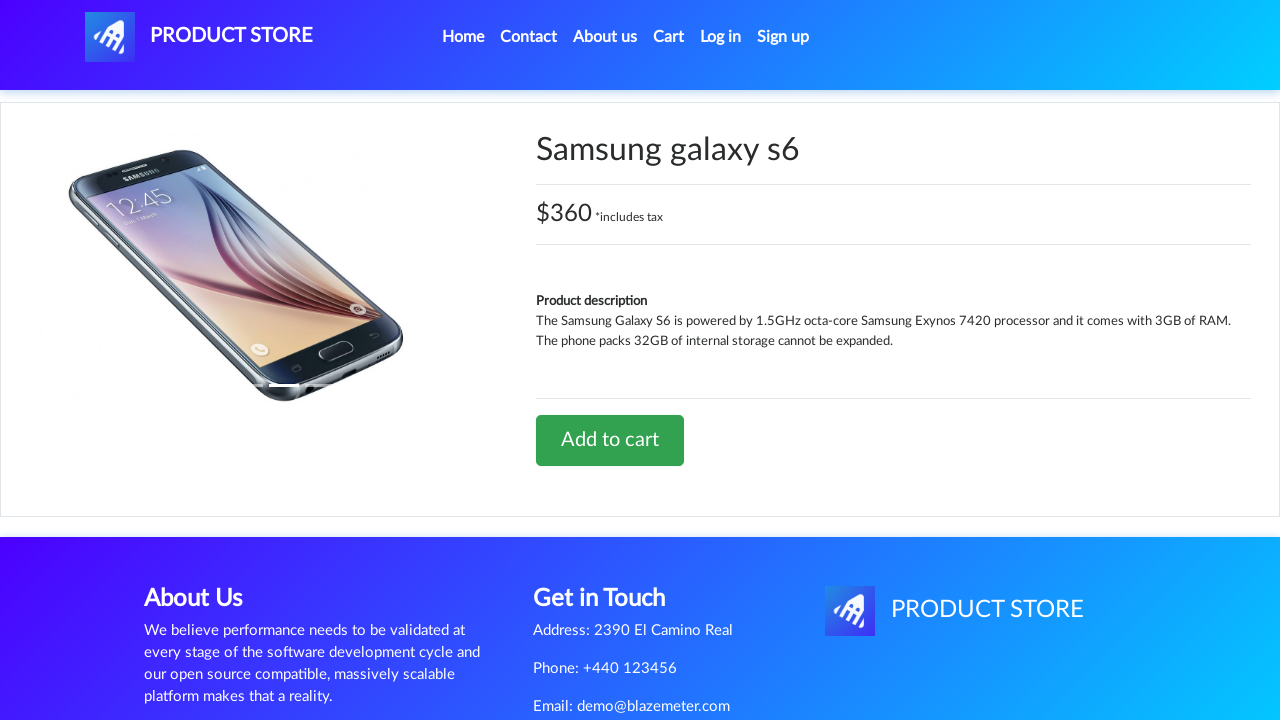

Set up dialog handler to accept alerts
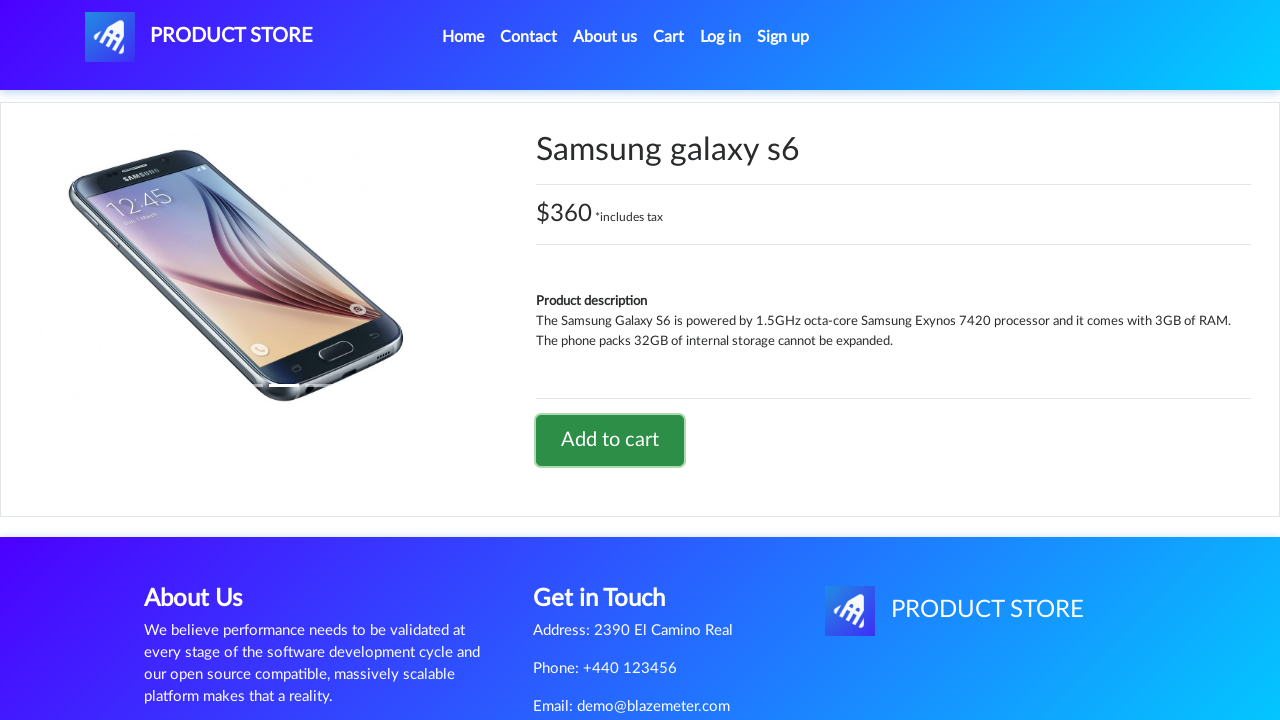

Waited 1 second for alert to process
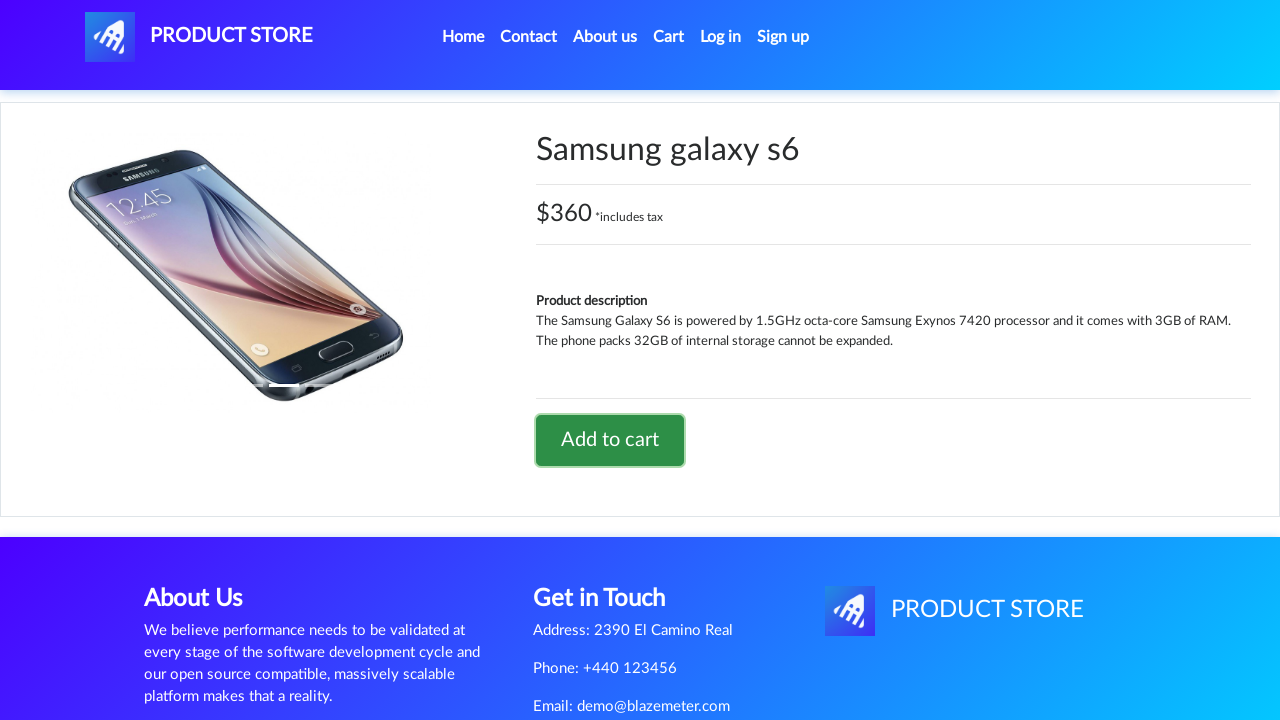

Clicked cart link to navigate to cart page at (669, 37) on xpath=//div//a[@href='cart.html']
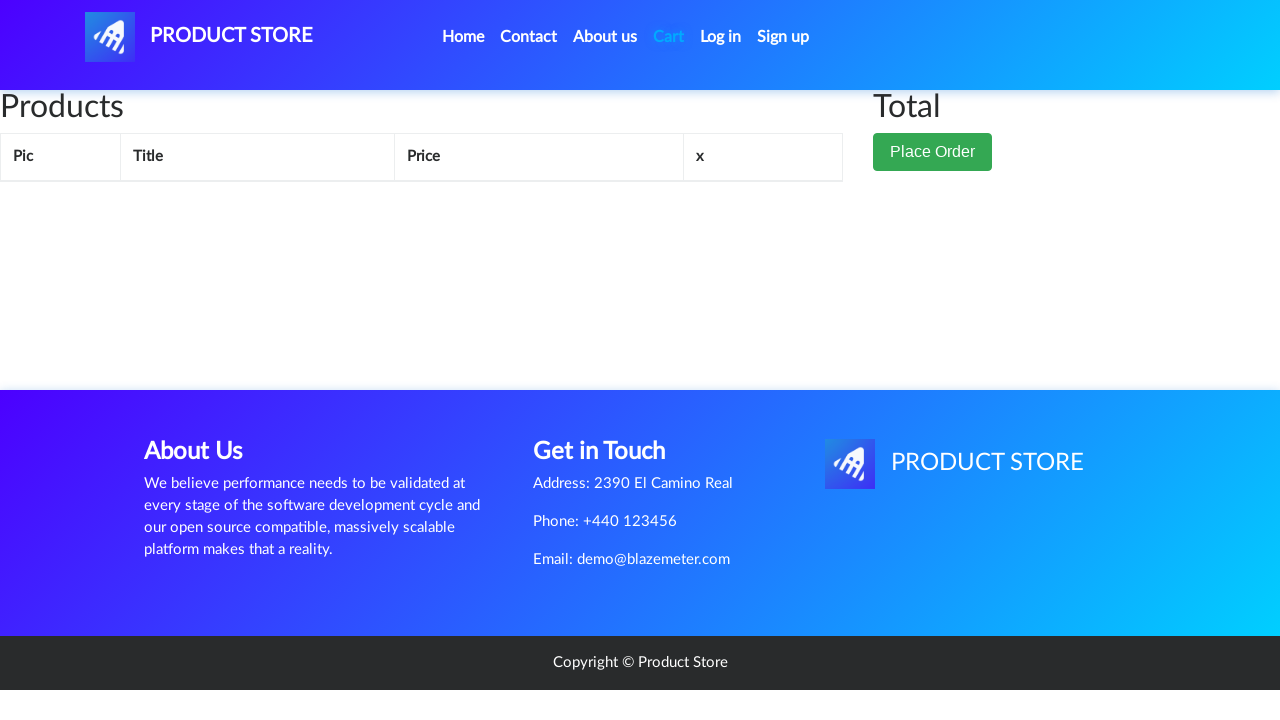

Verified product appears in cart with success row
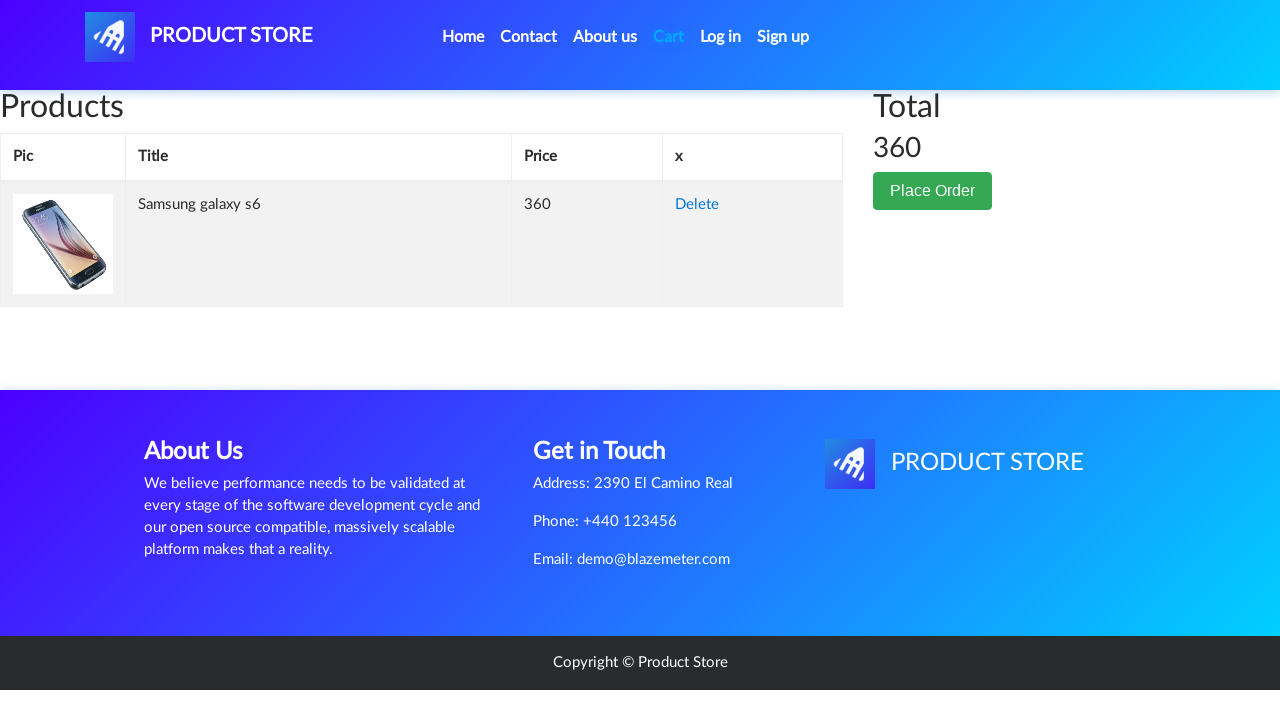

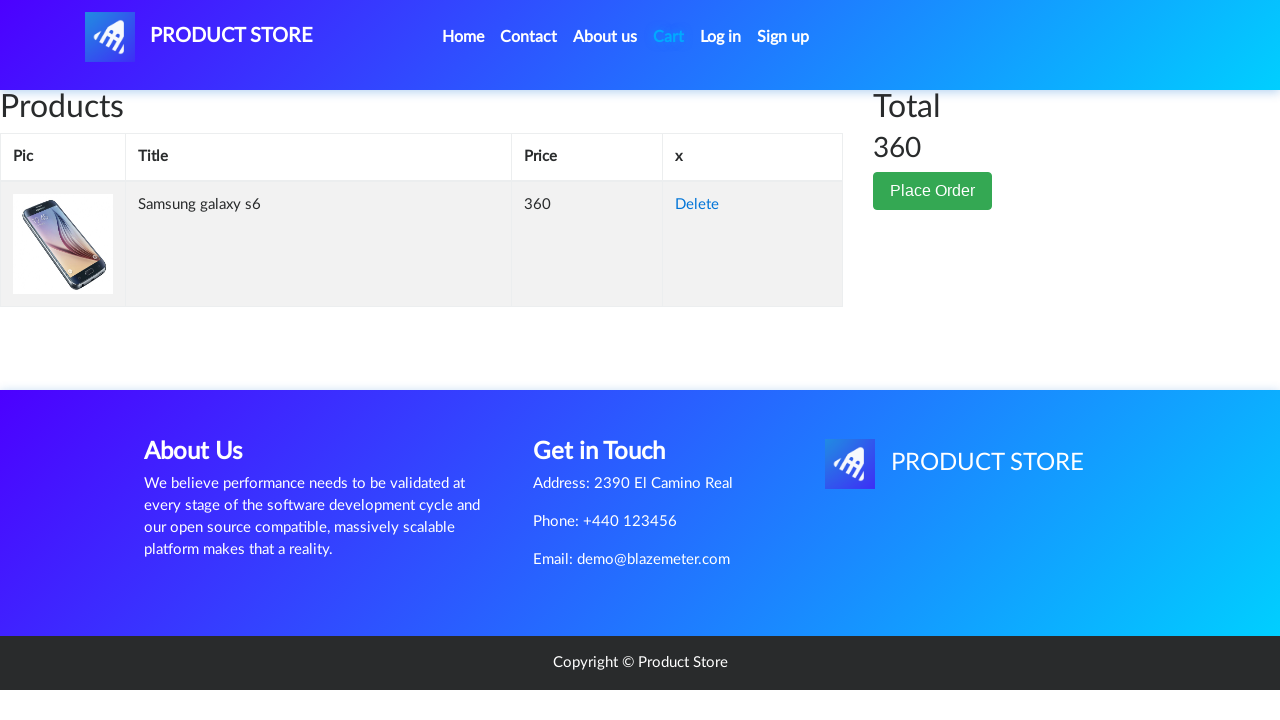